Tests a JavaScript confirm dialog by clicking a button, dismissing the confirm, and verifying the result

Starting URL: https://demoqa.com/alerts

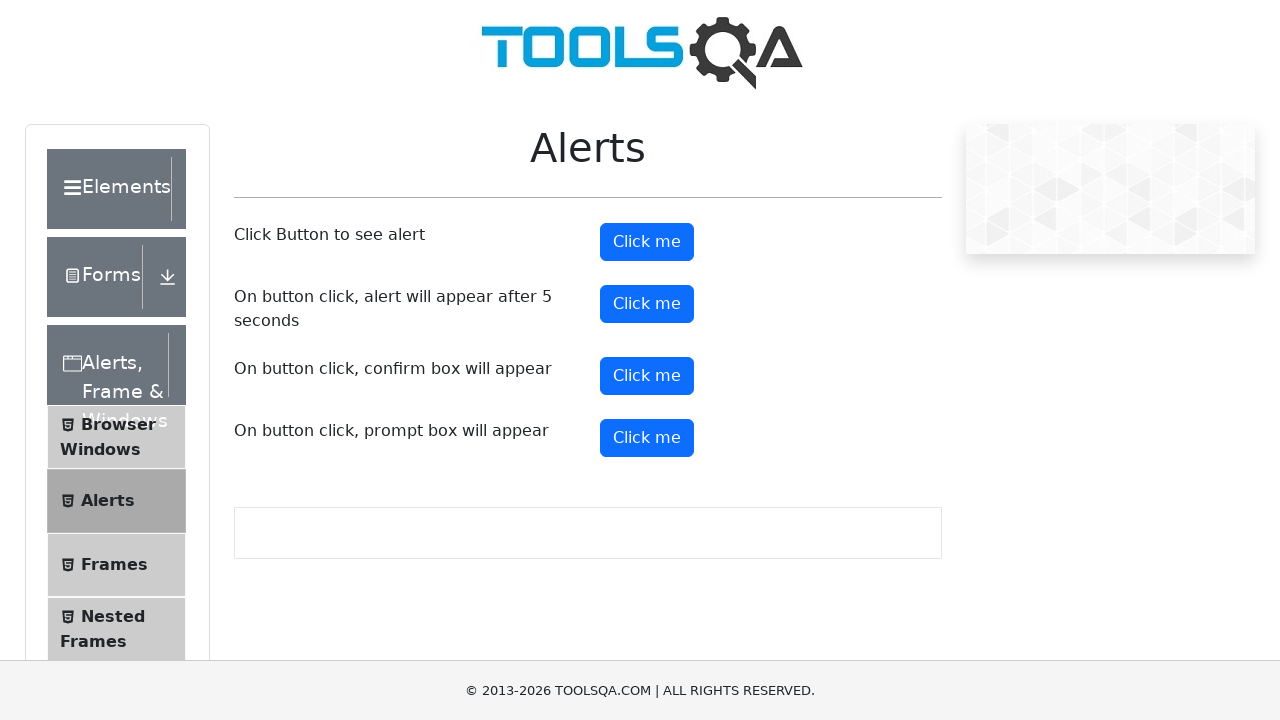

Set up dialog handler to dismiss confirm dialogs
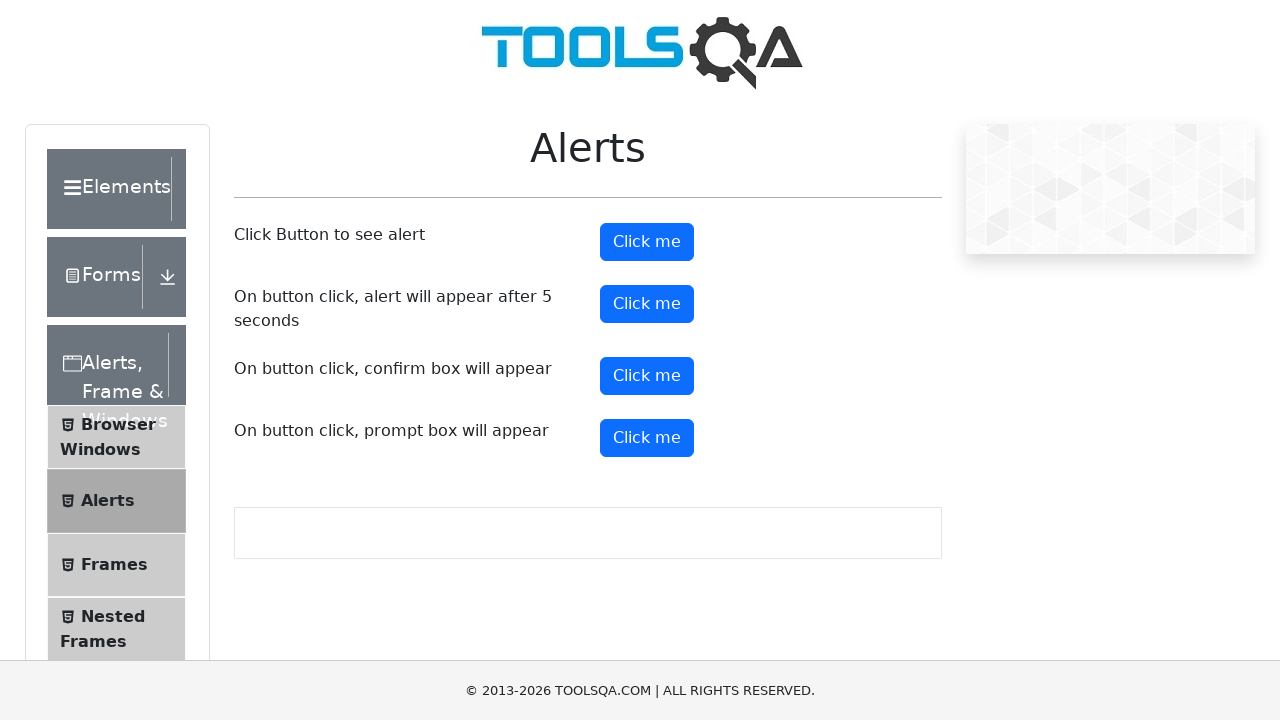

Clicked the confirm button to trigger JavaScript confirm dialog at (647, 376) on #confirmButton
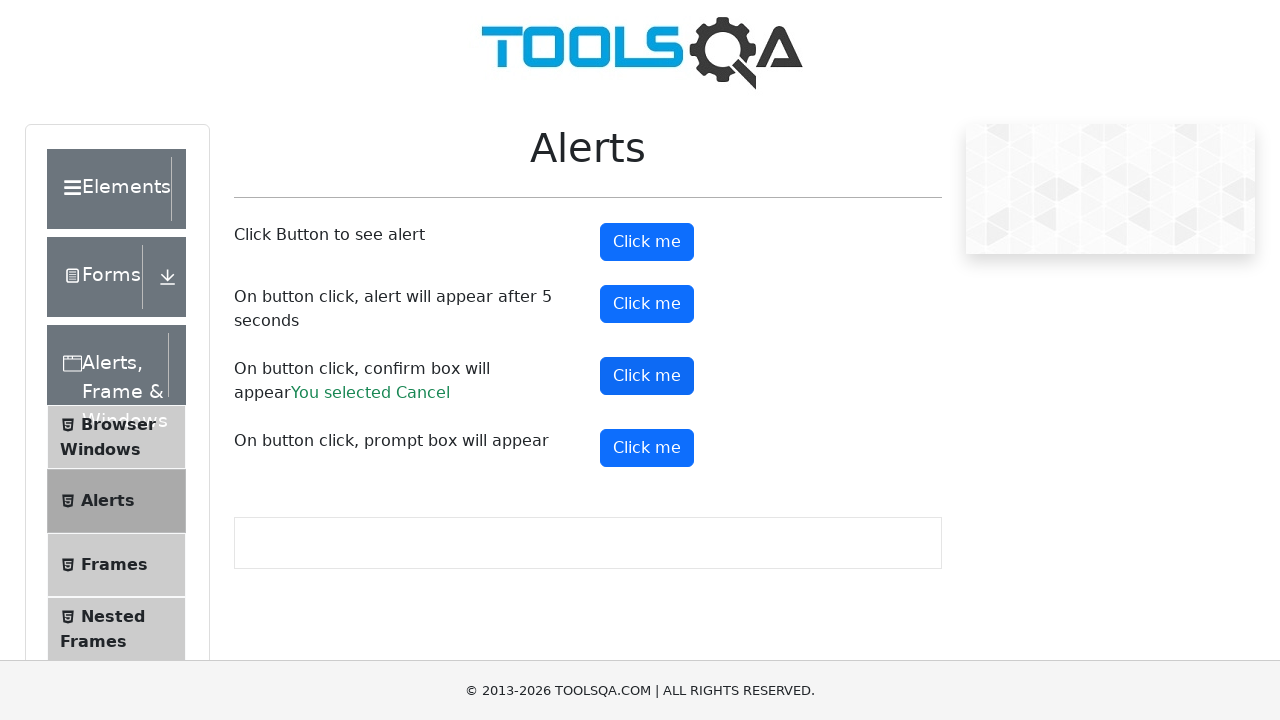

Confirm dialog was dismissed and result element appeared
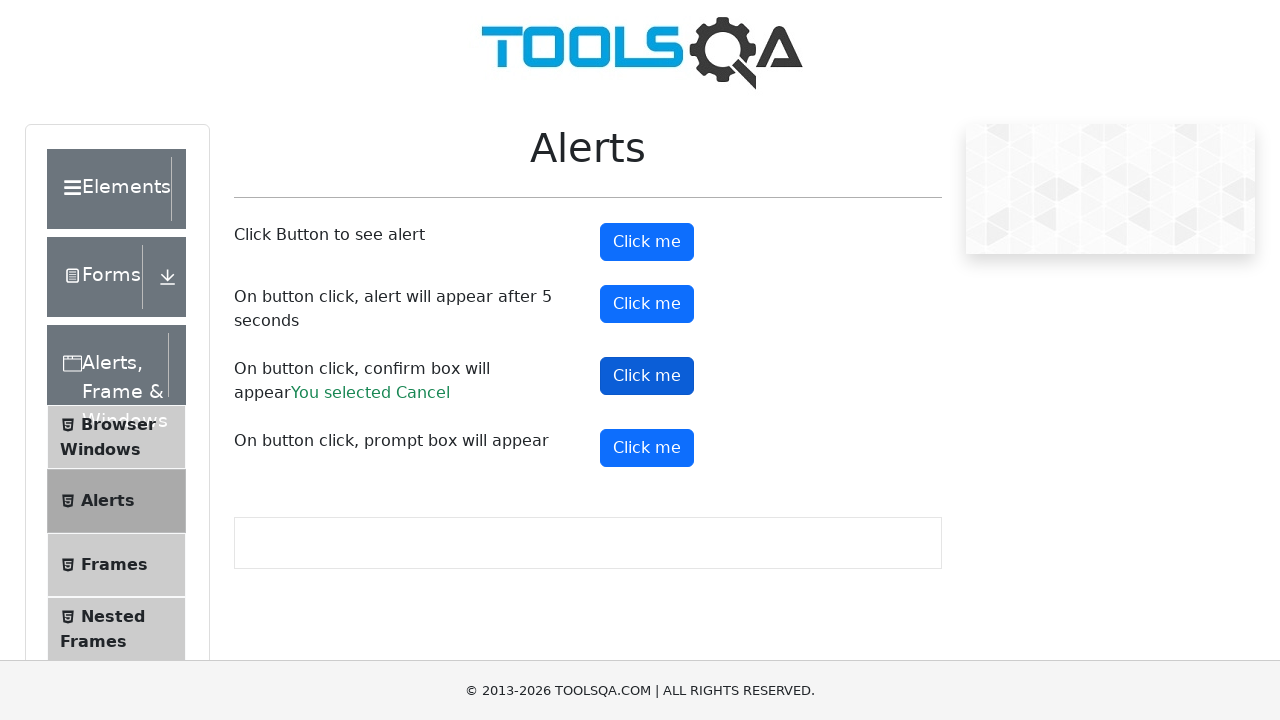

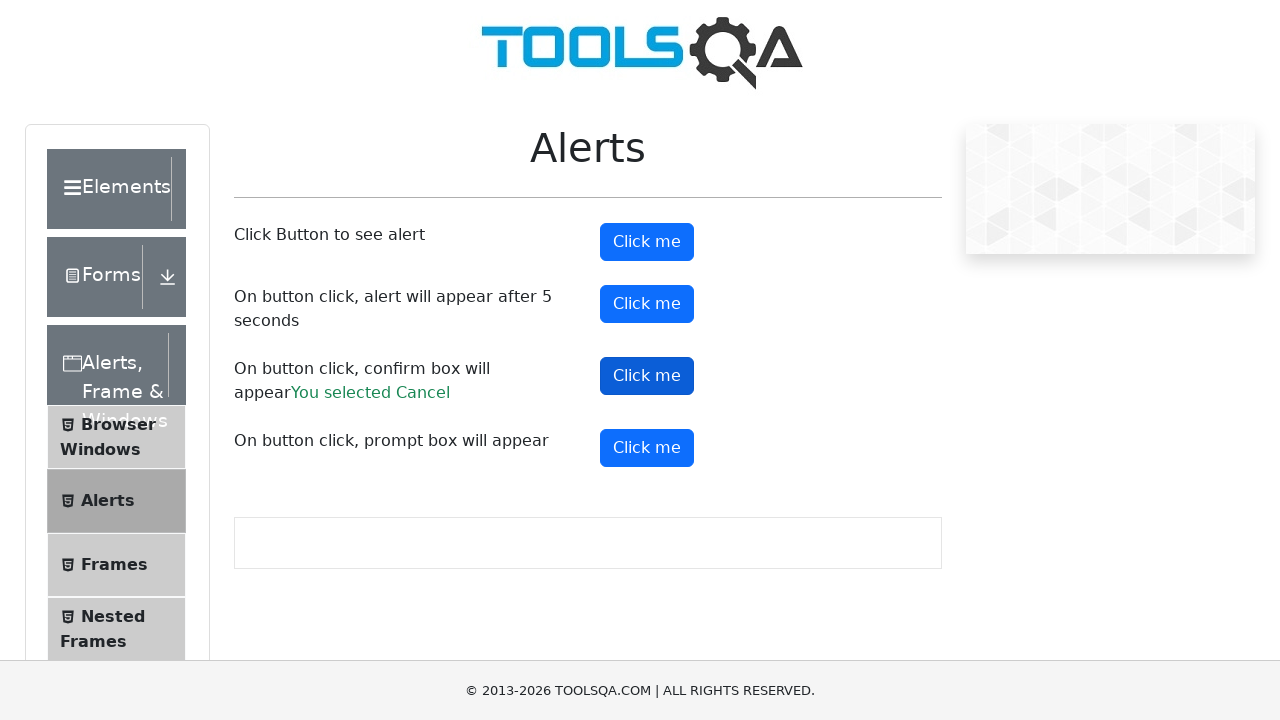